Tests file upload functionality by selecting a file and clicking the upload button on a test site

Starting URL: https://the-internet.herokuapp.com/upload

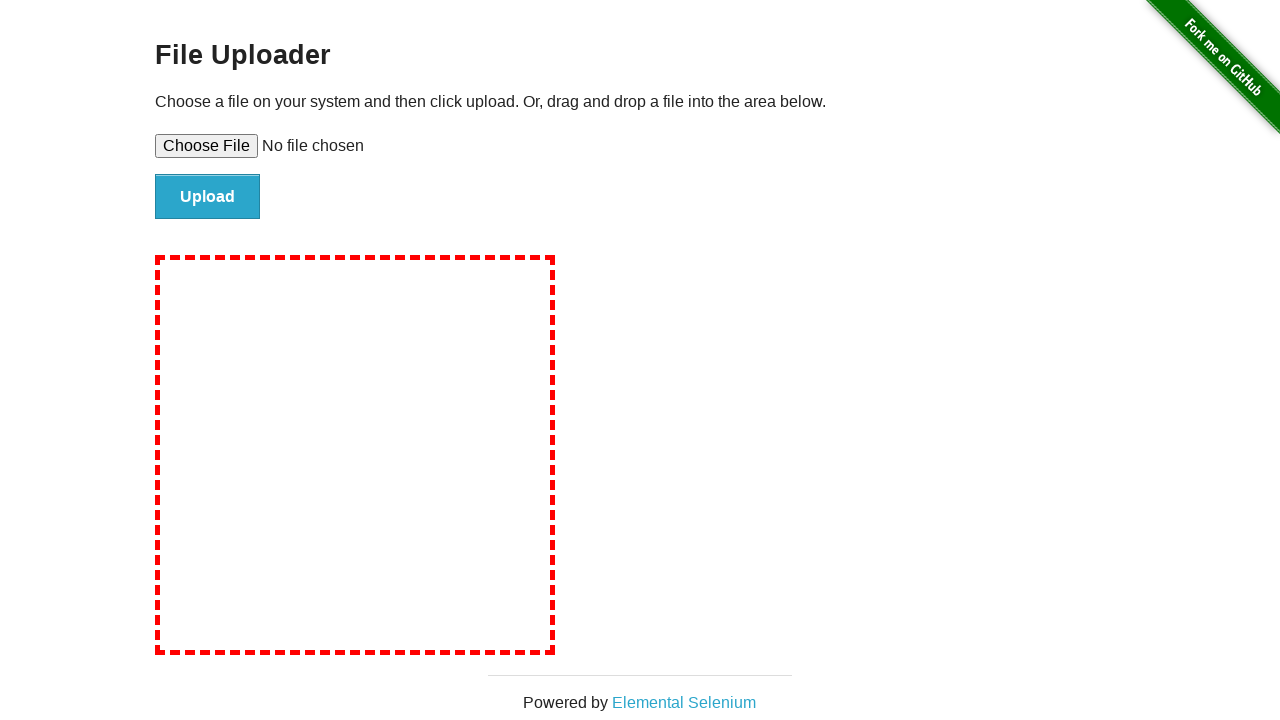

Selected test_document.txt file for upload
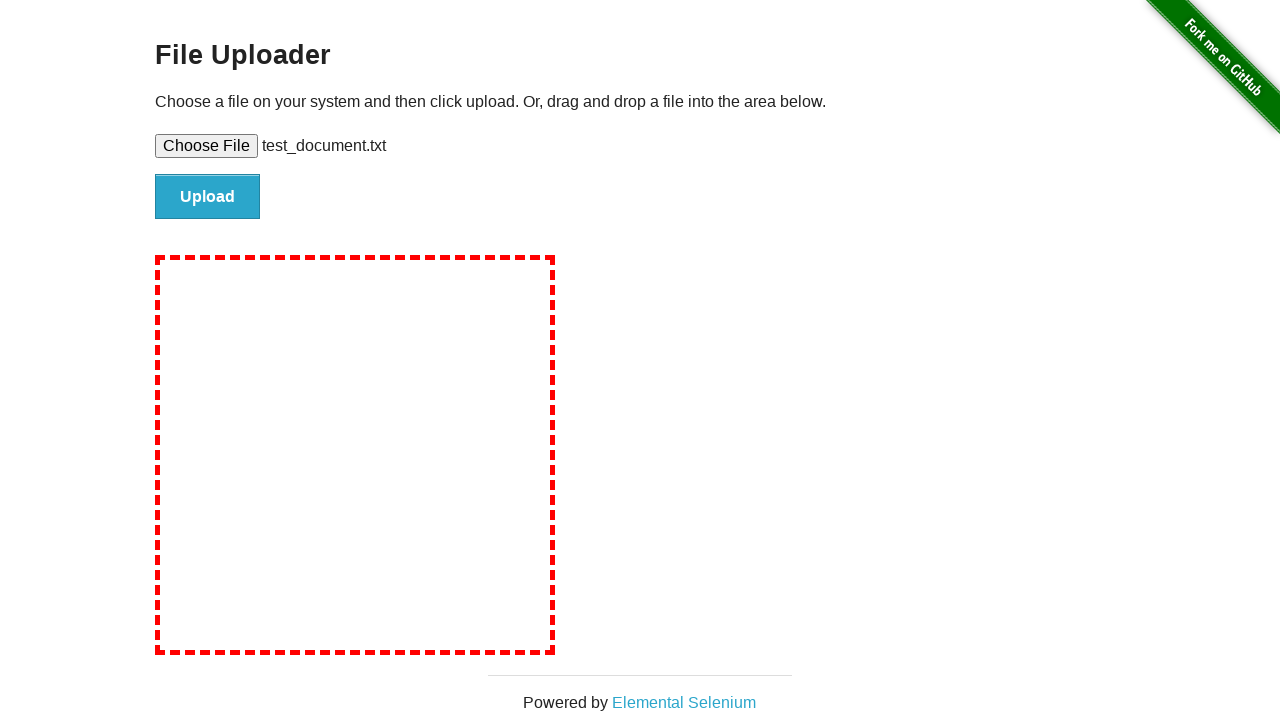

Clicked upload submit button at (208, 197) on input#file-submit
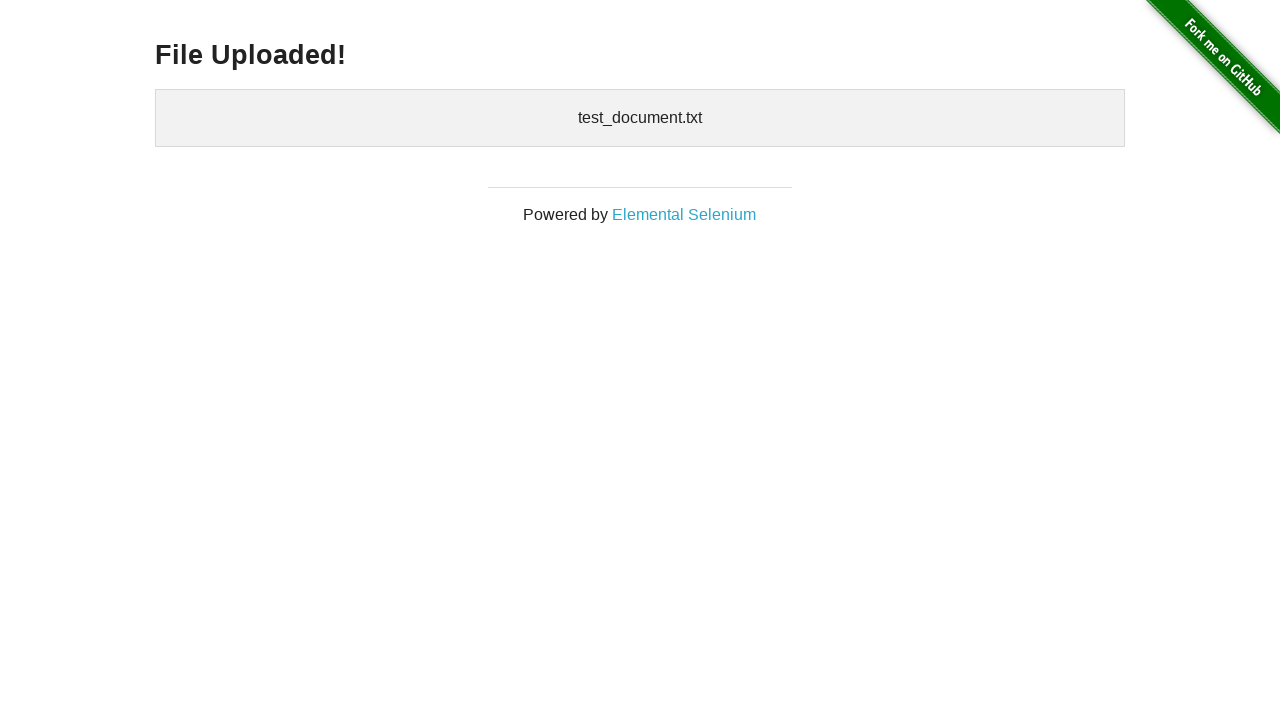

Upload confirmation appeared - file upload successful
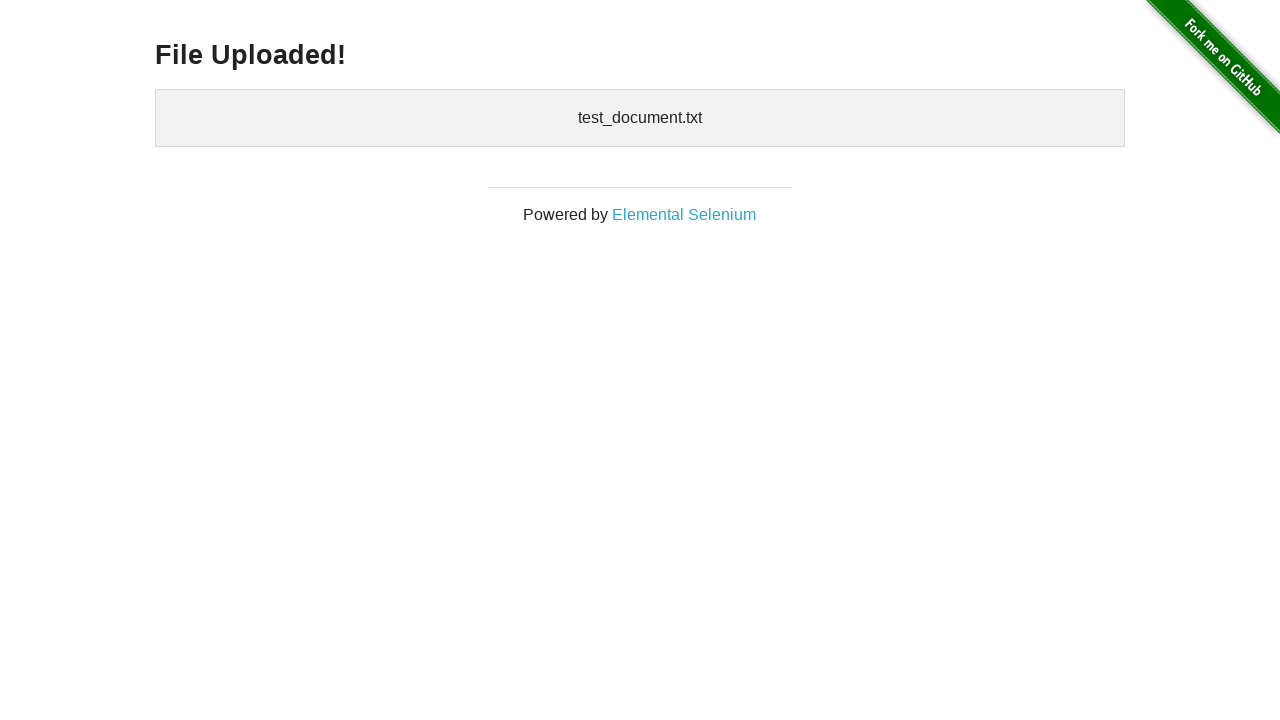

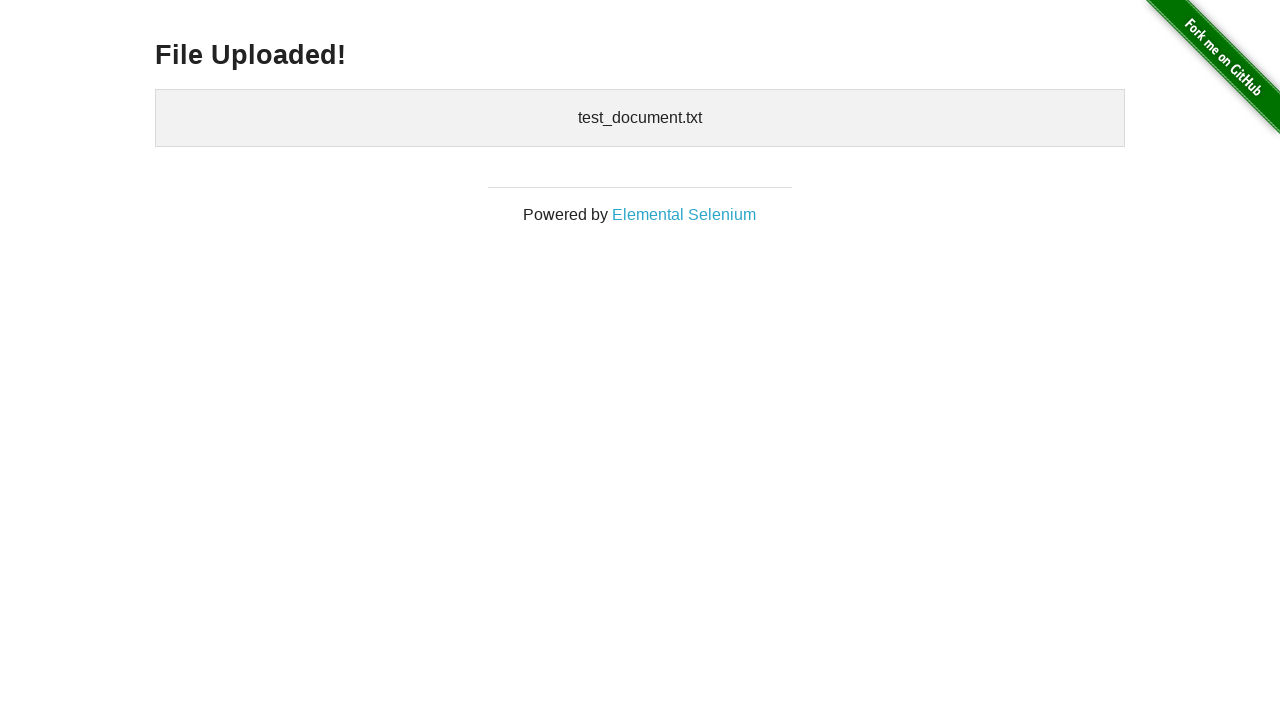